Tests dropdown selection by selecting different options from the dropdown list.

Starting URL: http://the-internet.herokuapp.com/dropdown

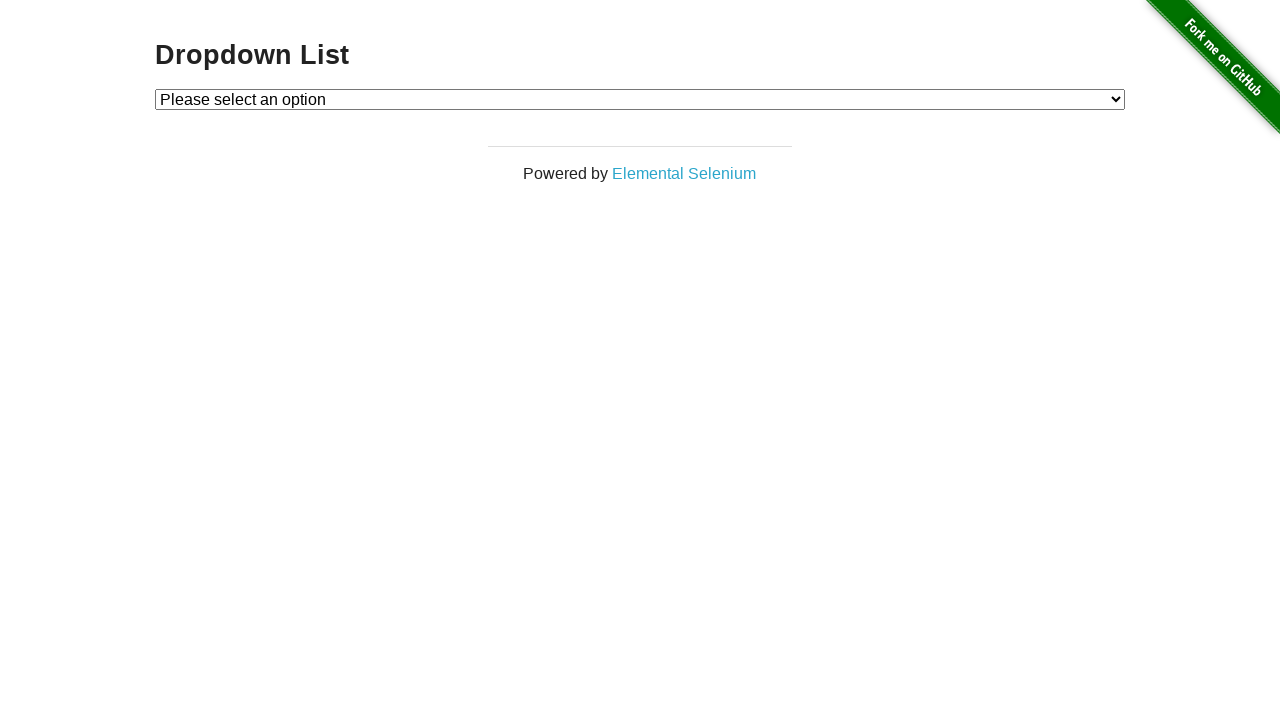

Waited for dropdown element to be present
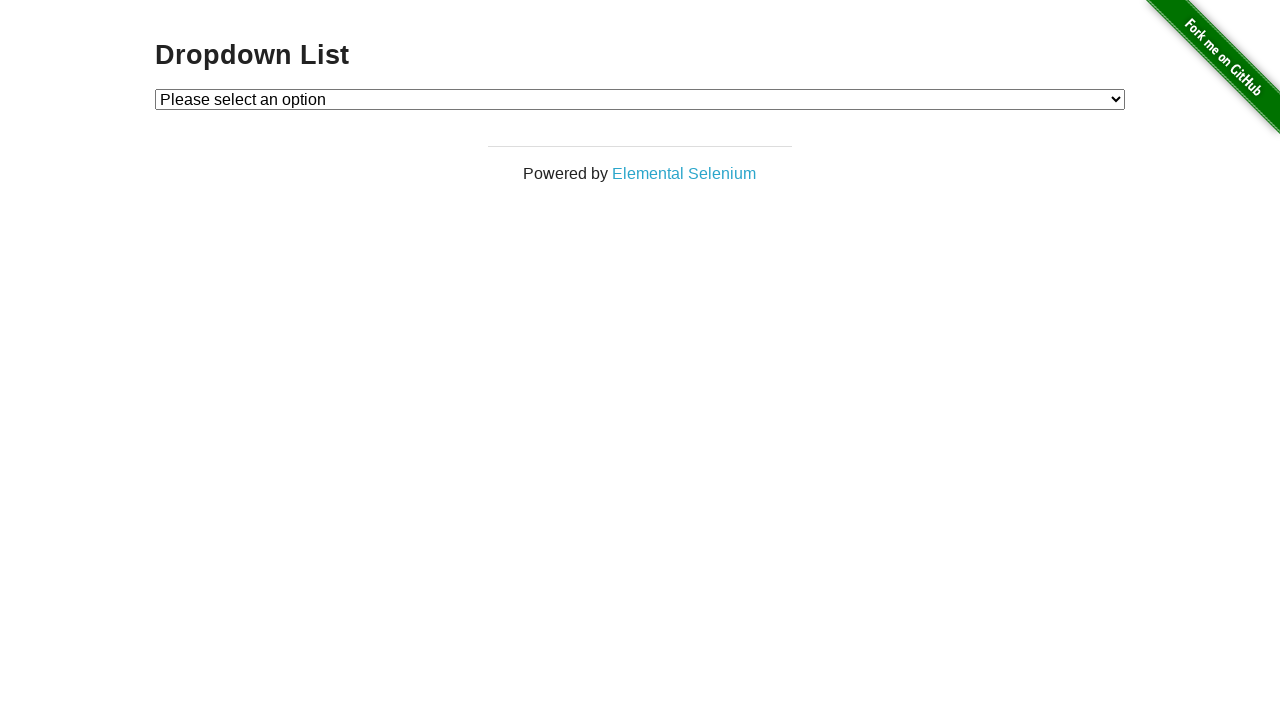

Selected Option 1 from dropdown list on #dropdown
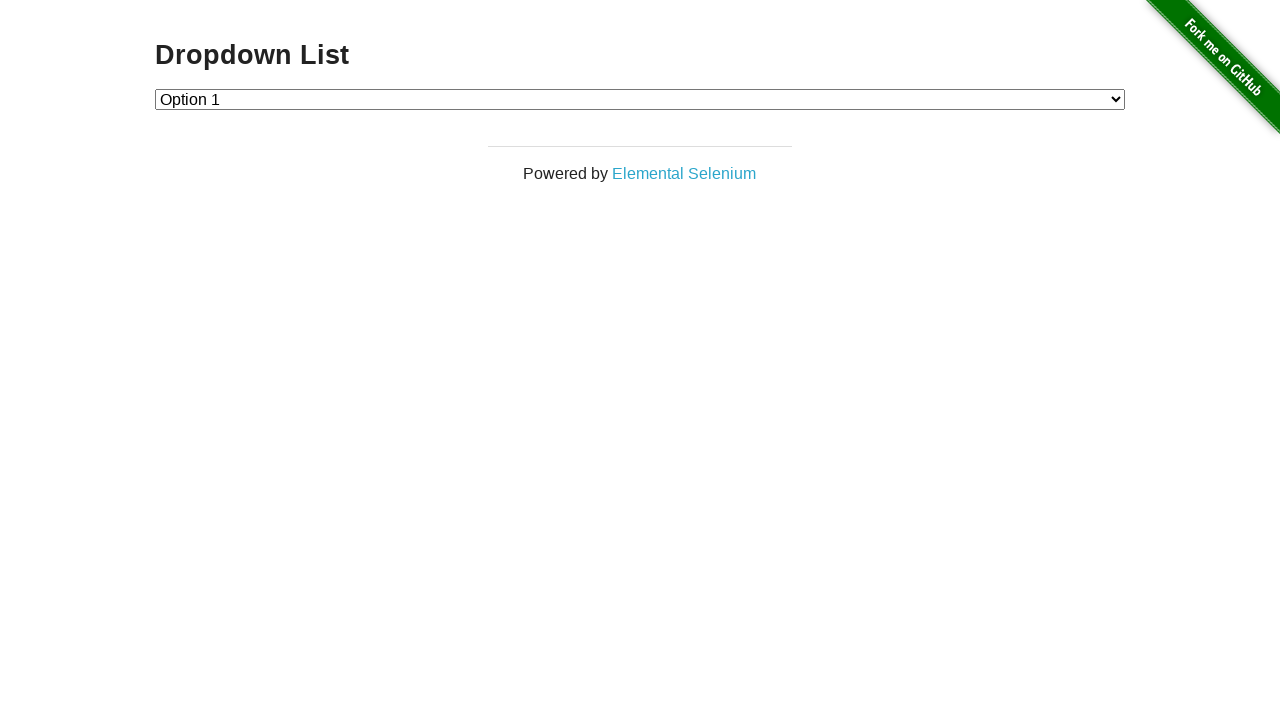

Selected Option 2 from dropdown list on #dropdown
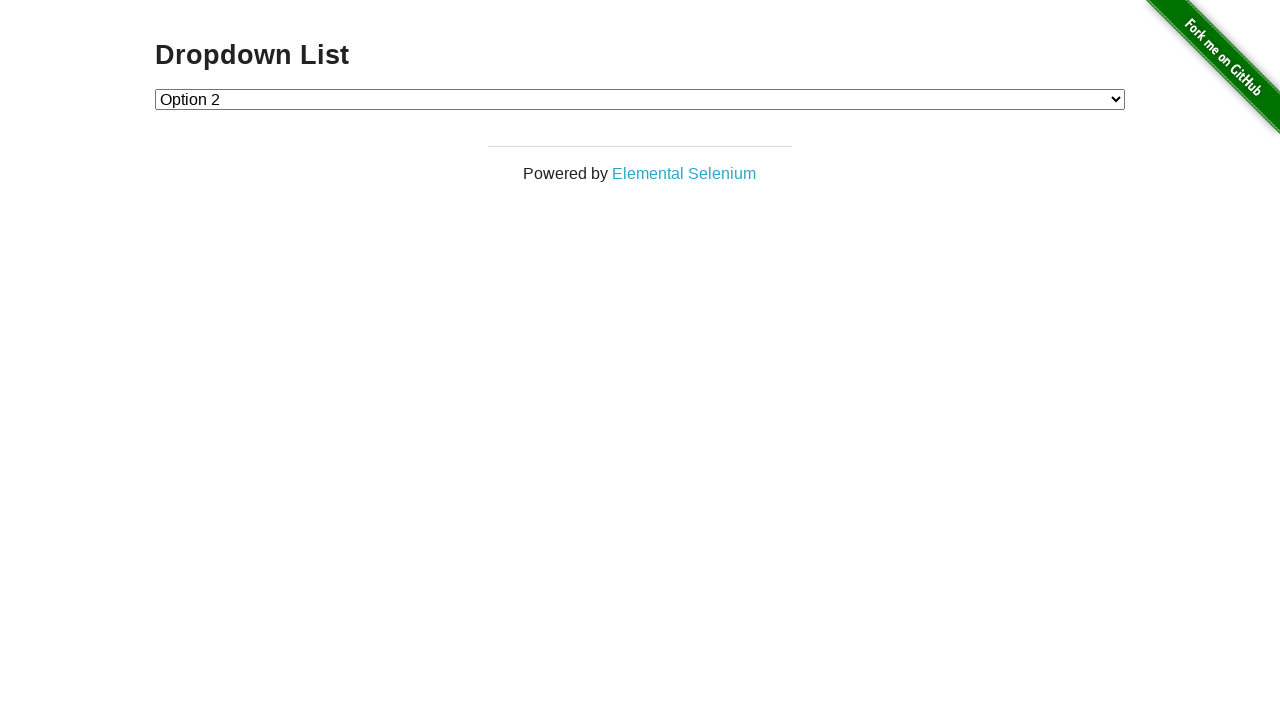

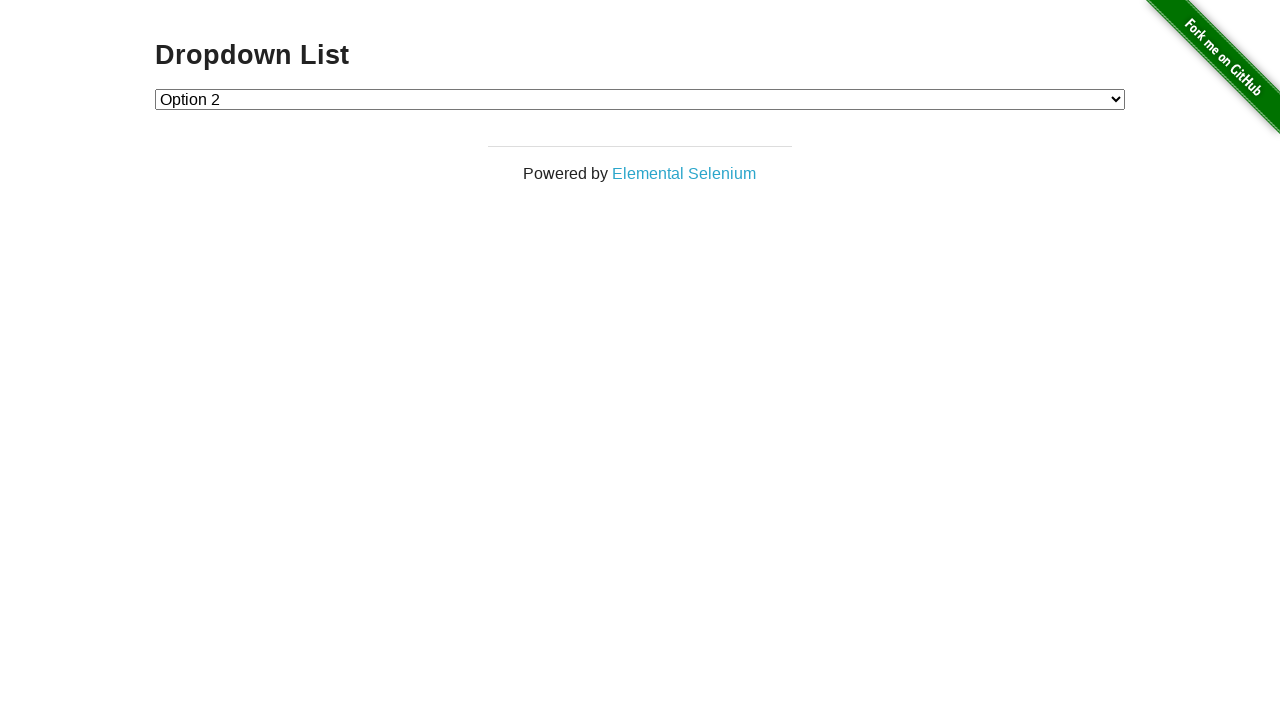